Tests a price range slider by dragging both minimum and maximum slider handles to adjust the price range

Starting URL: https://www.jqueryscript.net/demo/Price-Range-Slider-jQuery-UI/

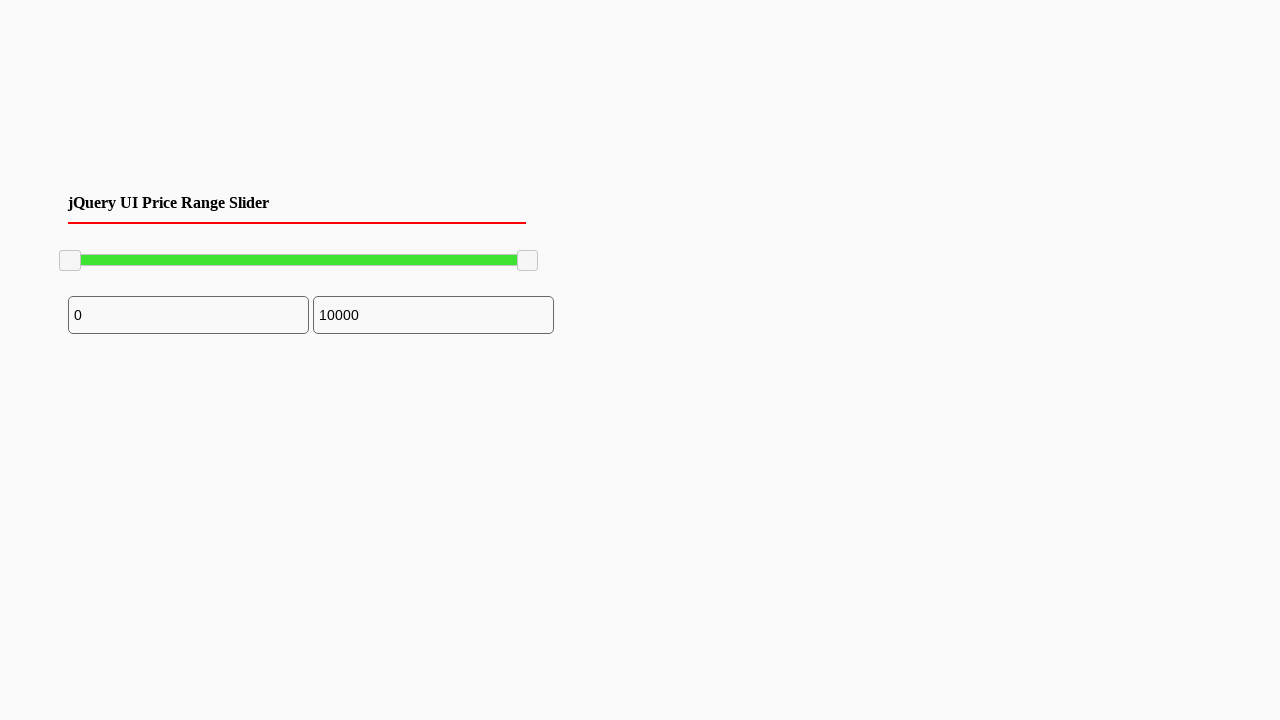

Located minimum slider handle
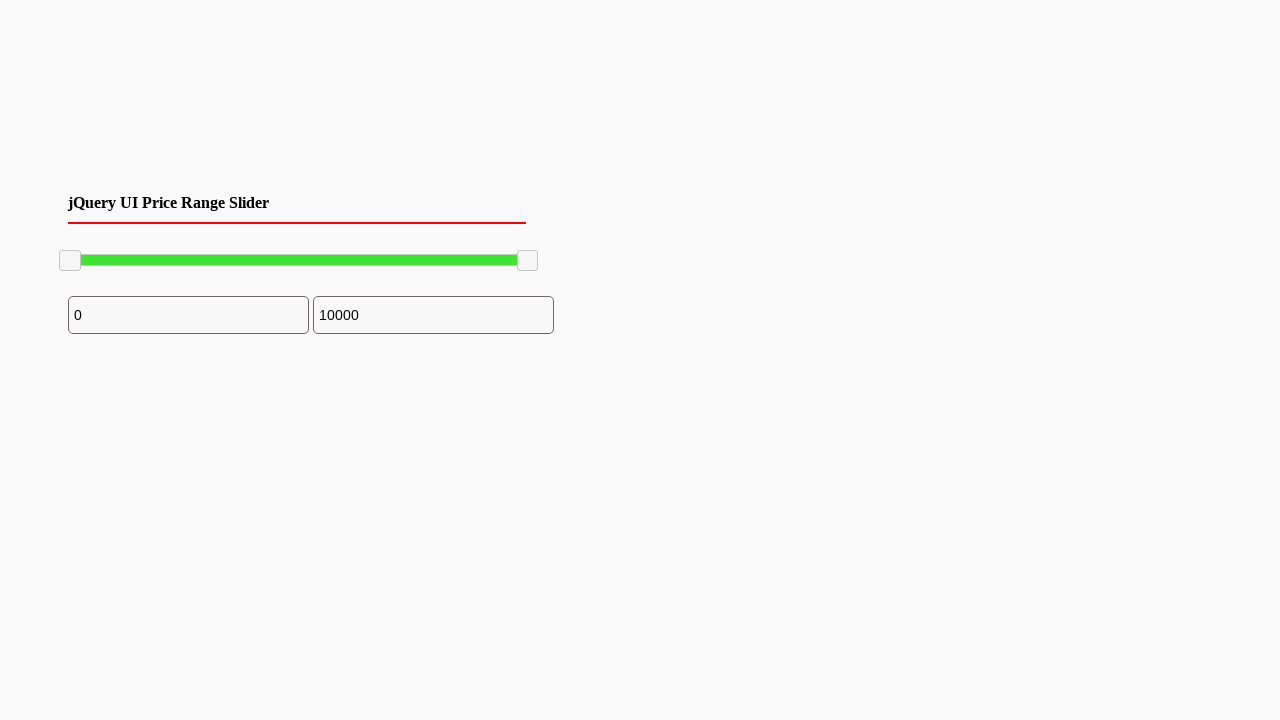

Retrieved minimum slider bounding box
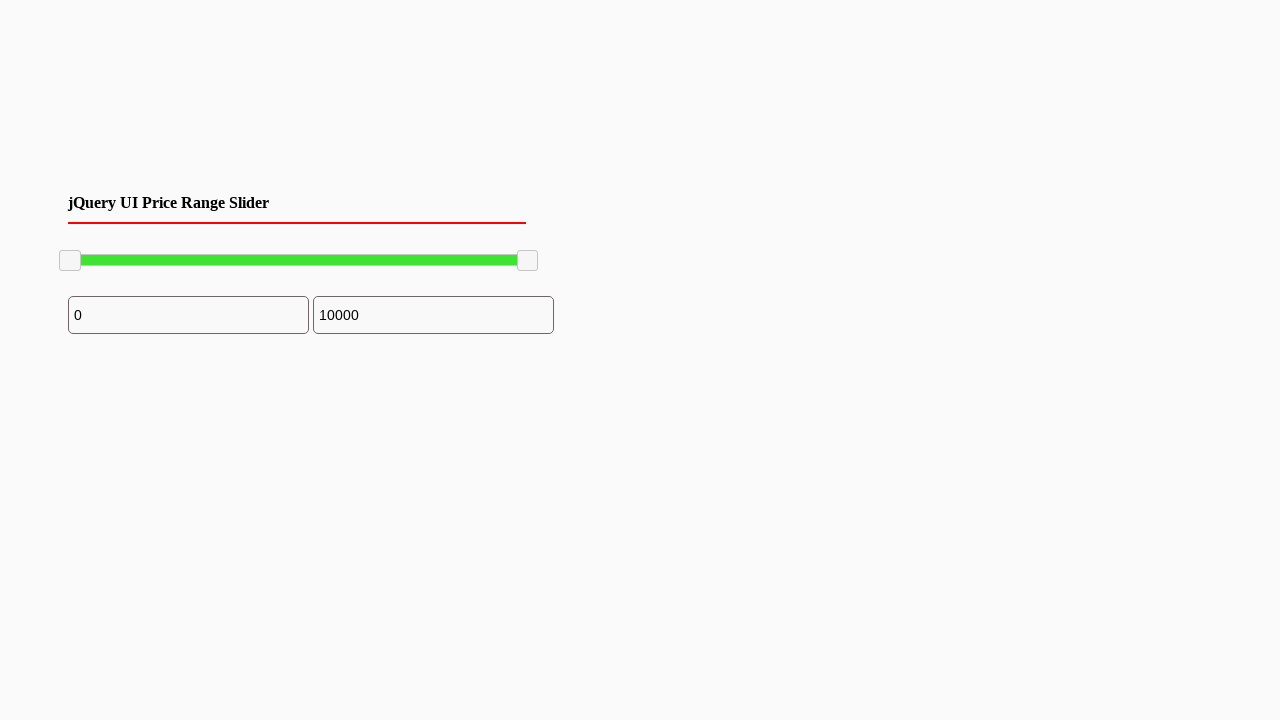

Moved mouse to center of minimum slider handle at (70, 261)
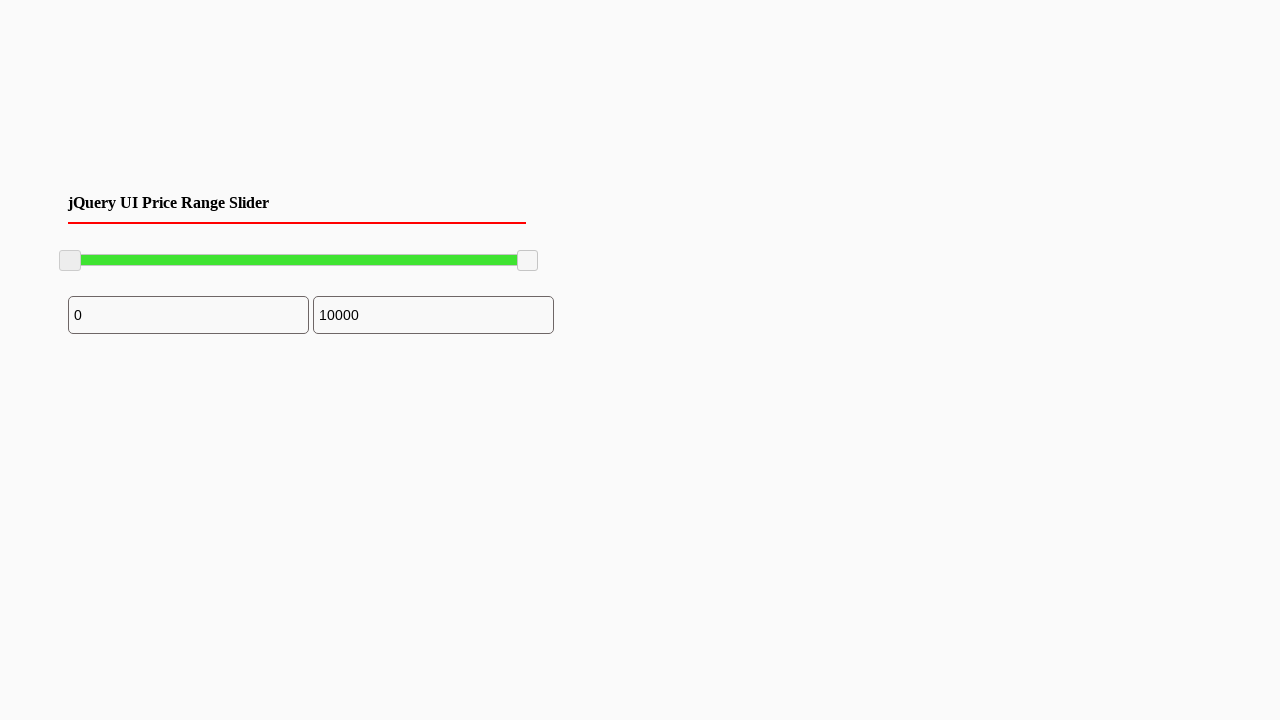

Pressed down mouse button on minimum slider at (70, 261)
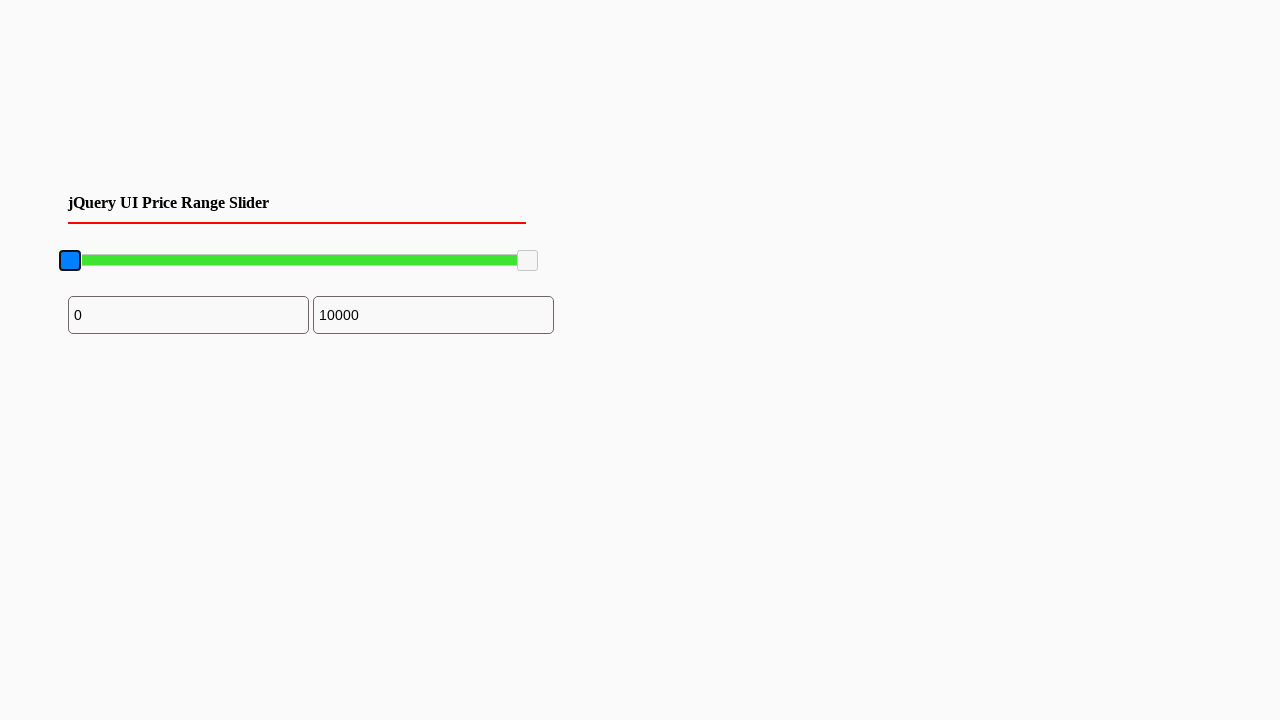

Dragged minimum slider 100 pixels to the right at (170, 261)
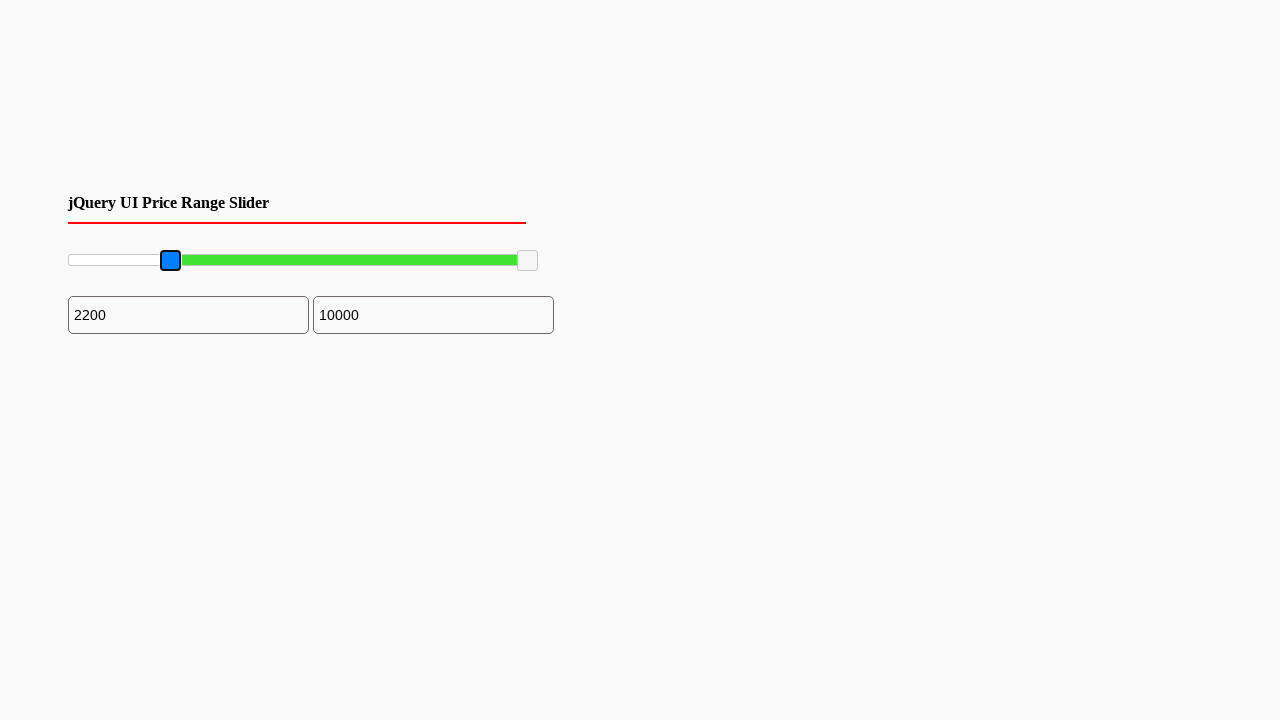

Released mouse button on minimum slider at (170, 261)
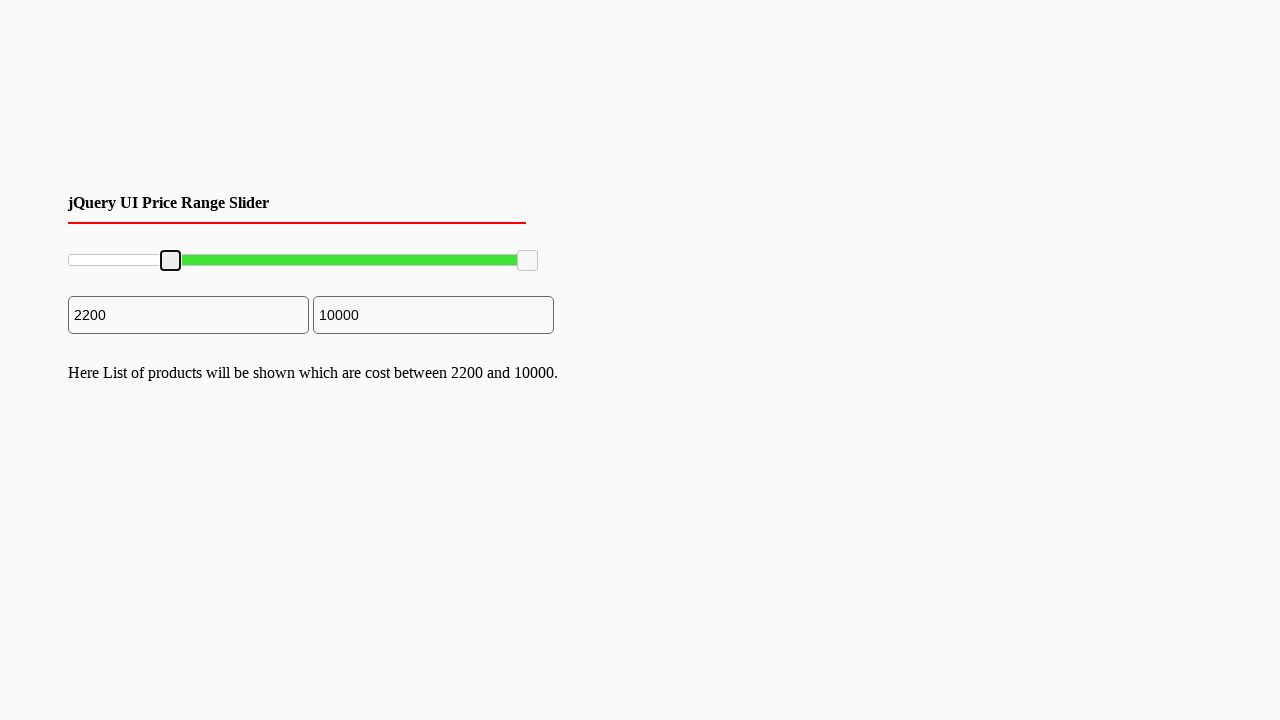

Located maximum slider handle
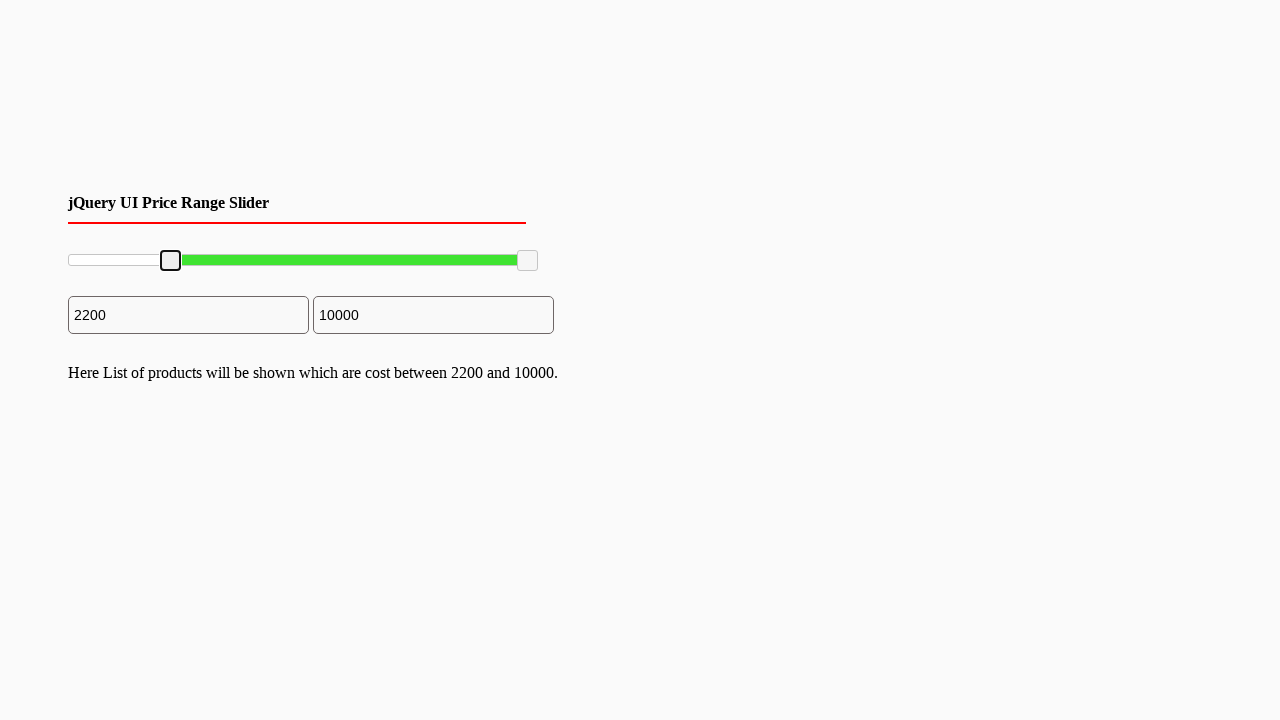

Retrieved maximum slider bounding box
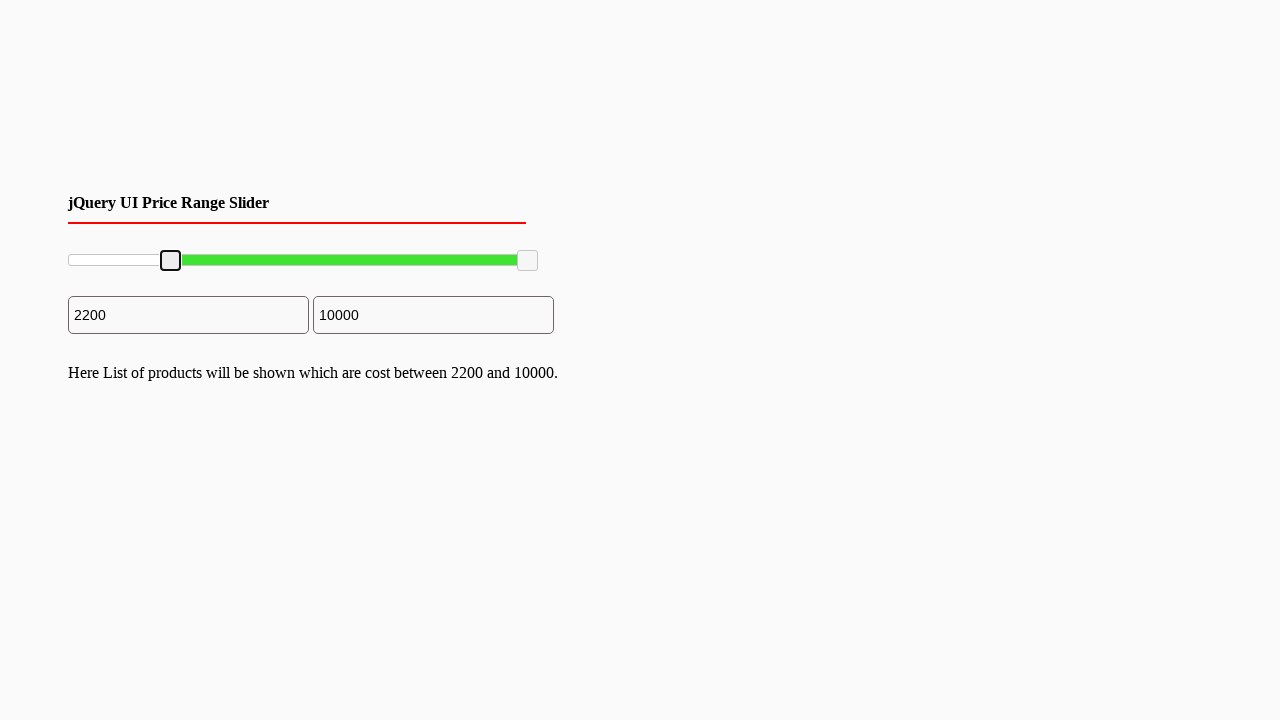

Moved mouse to center of maximum slider handle at (528, 261)
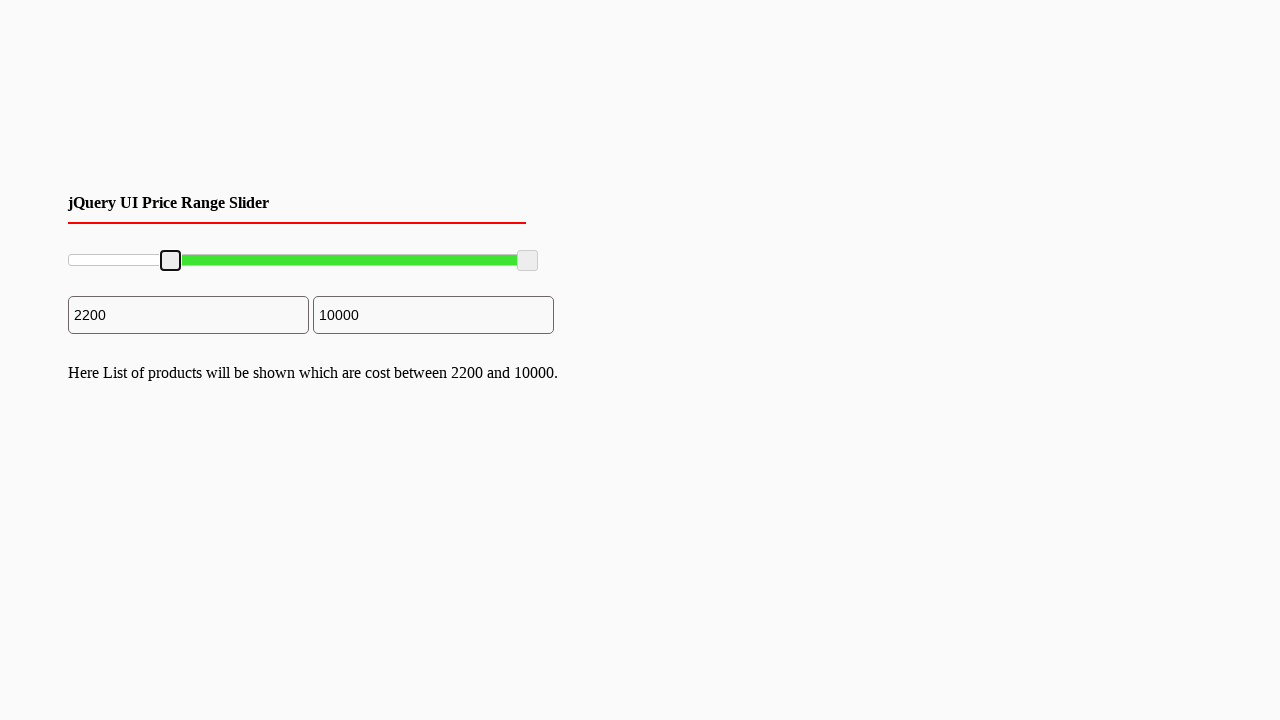

Pressed down mouse button on maximum slider at (528, 261)
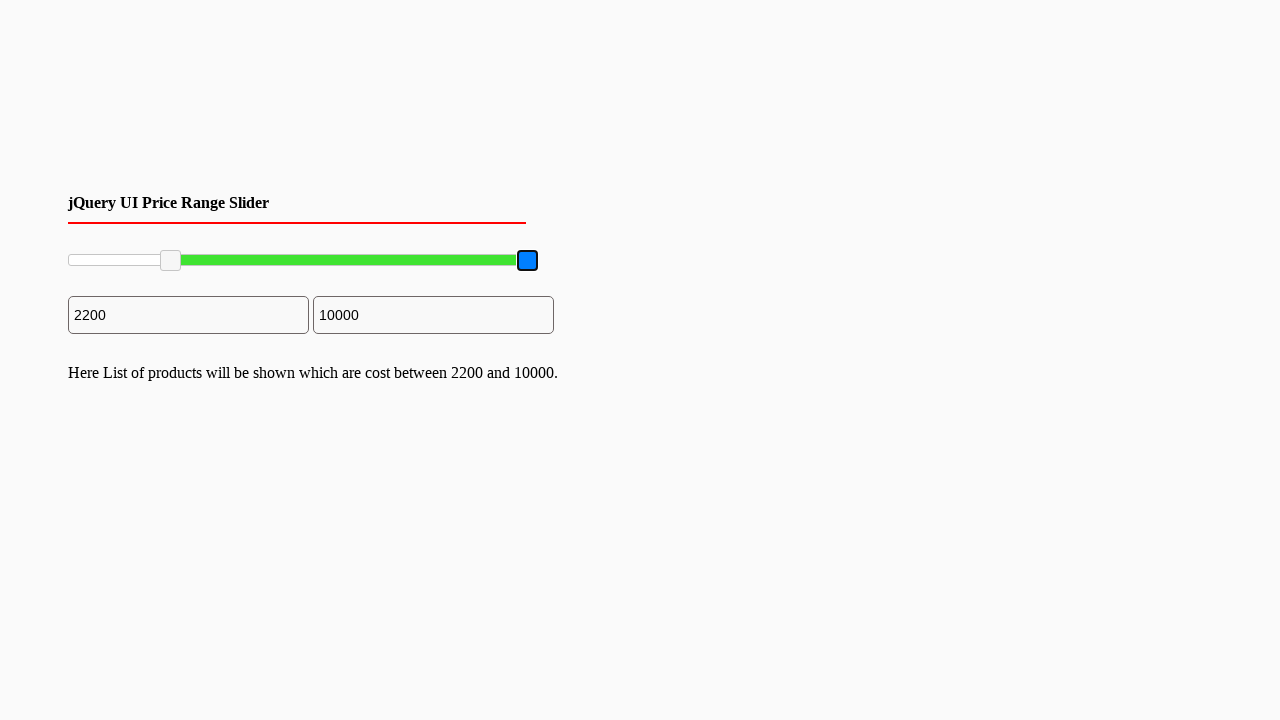

Dragged maximum slider 100 pixels to the left at (428, 261)
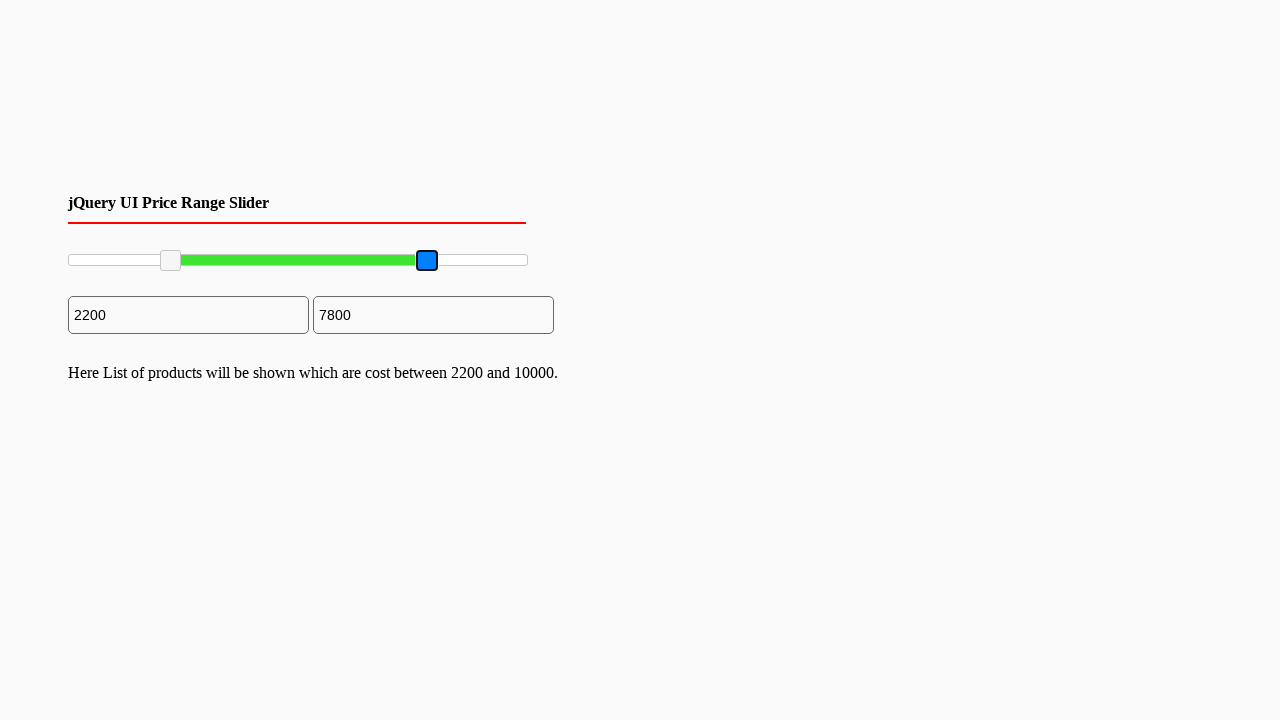

Released mouse button on maximum slider at (428, 261)
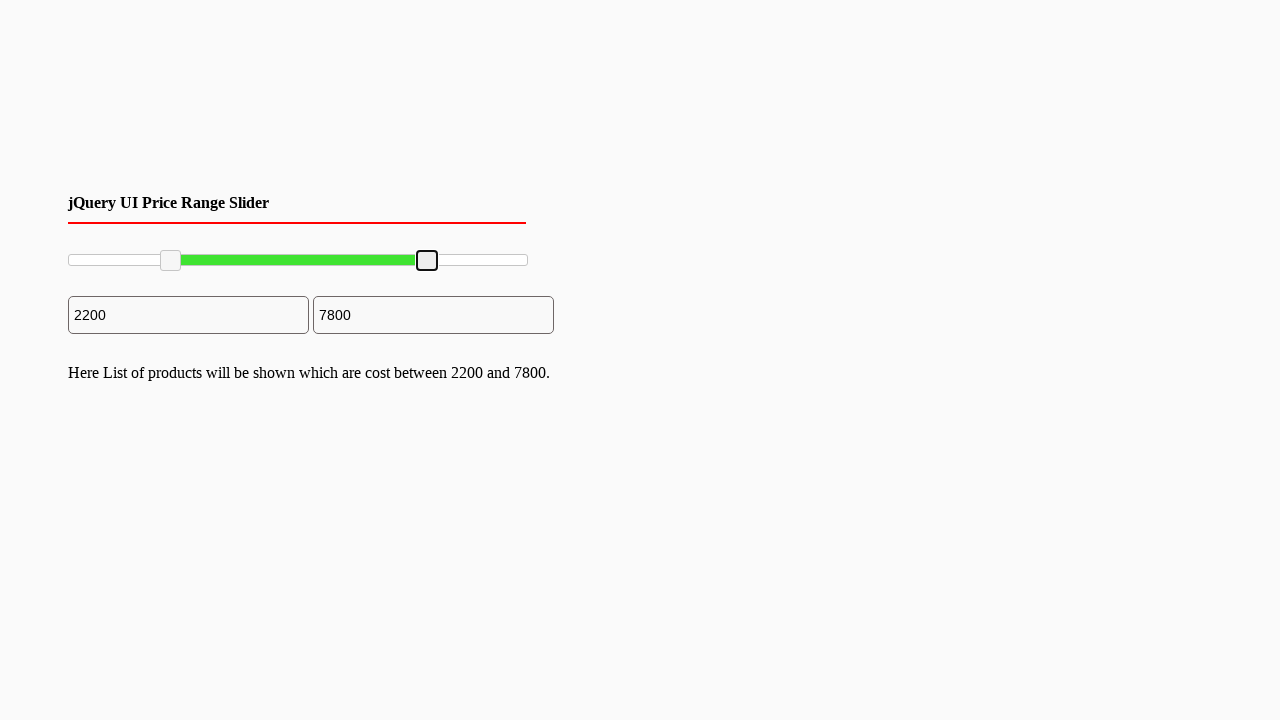

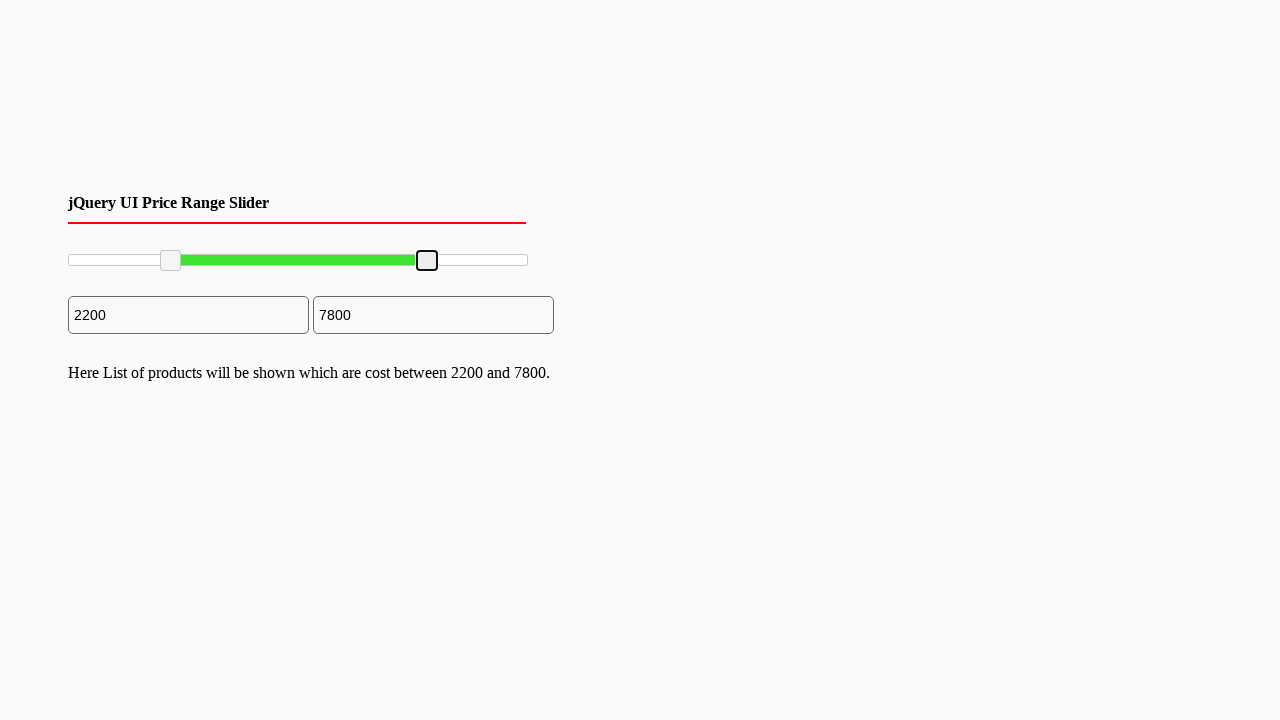